Navigates to QQ.com and checks for the presence of an element with class 'totalNum', handling the case where the element may not exist.

Starting URL: http://www.qq.com

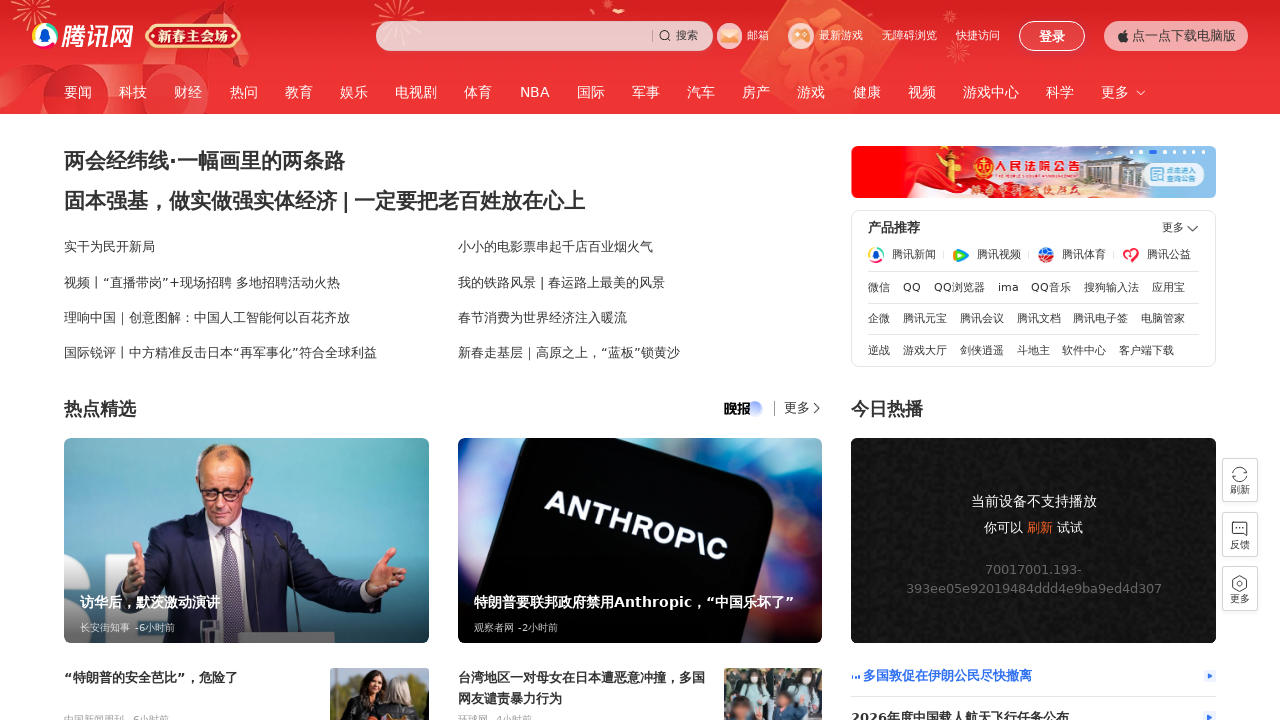

Element with class 'totalNum' not found on QQ.com (expected behavior)
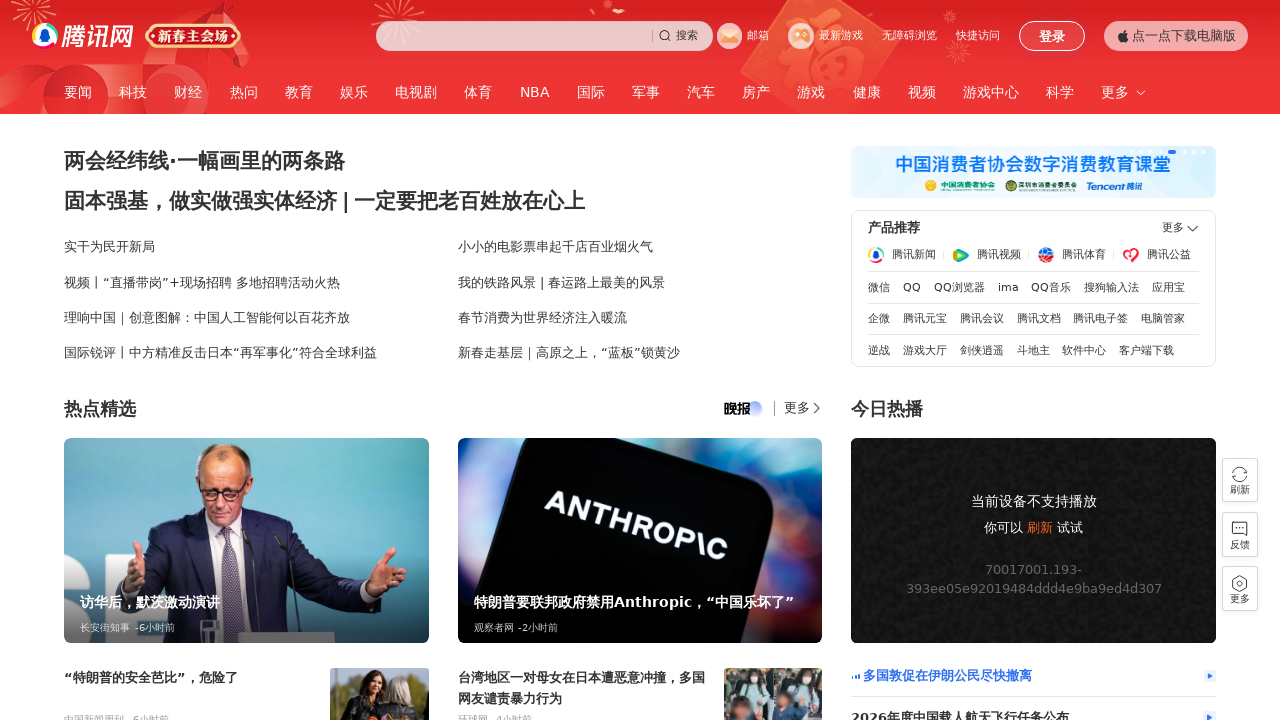

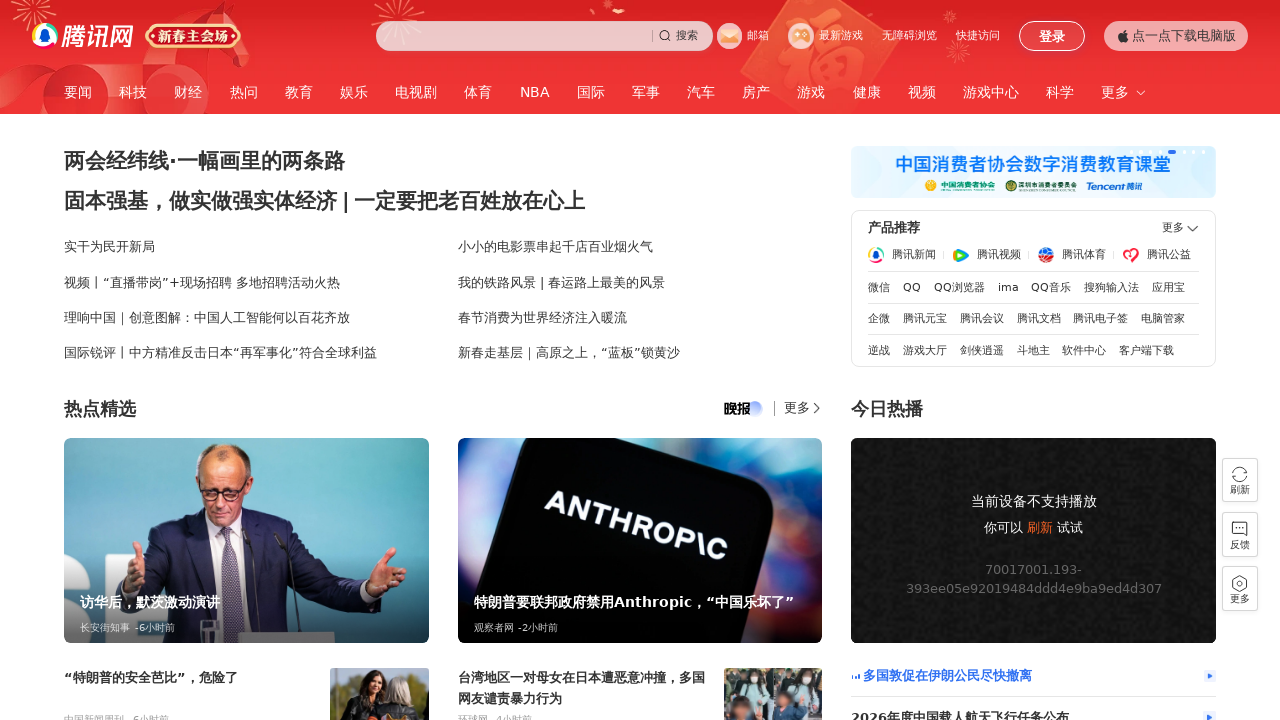